Tests dropdown functionality by selecting options using index, value, and visible text methods, then verifies the dropdown contains the expected number of options

Starting URL: https://the-internet.herokuapp.com/dropdown

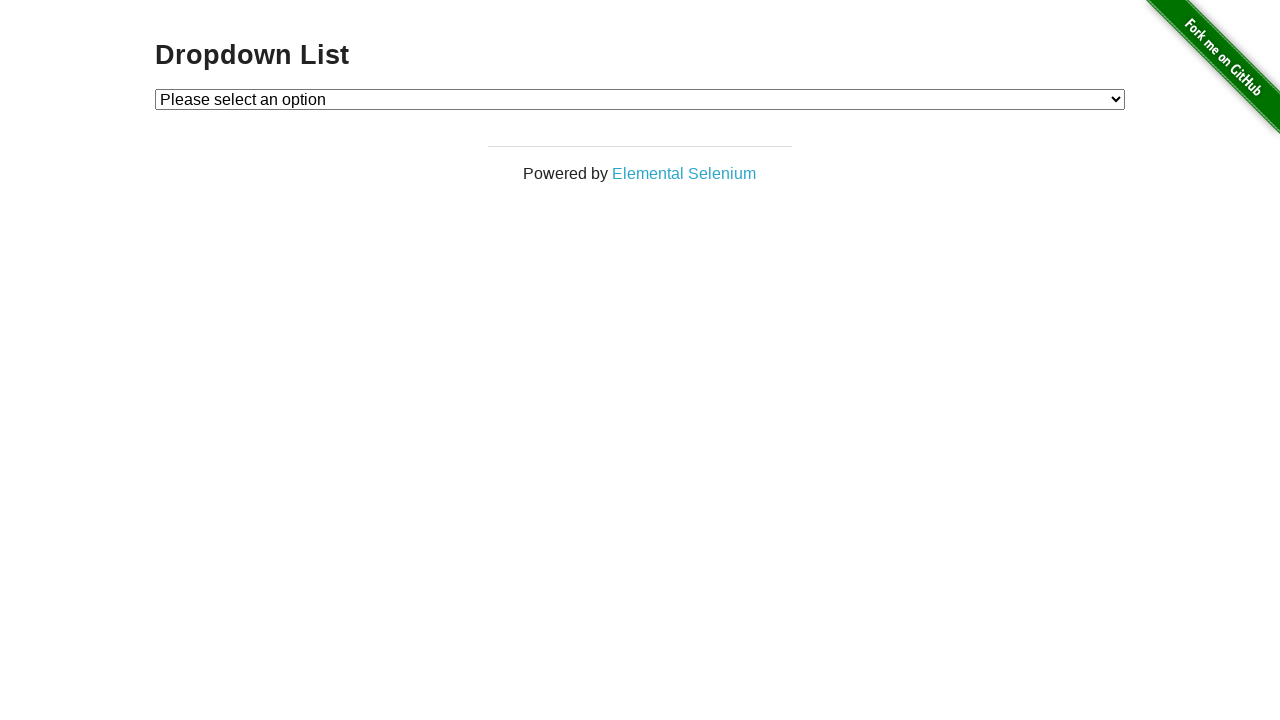

Selected Option 1 by index on select#dropdown
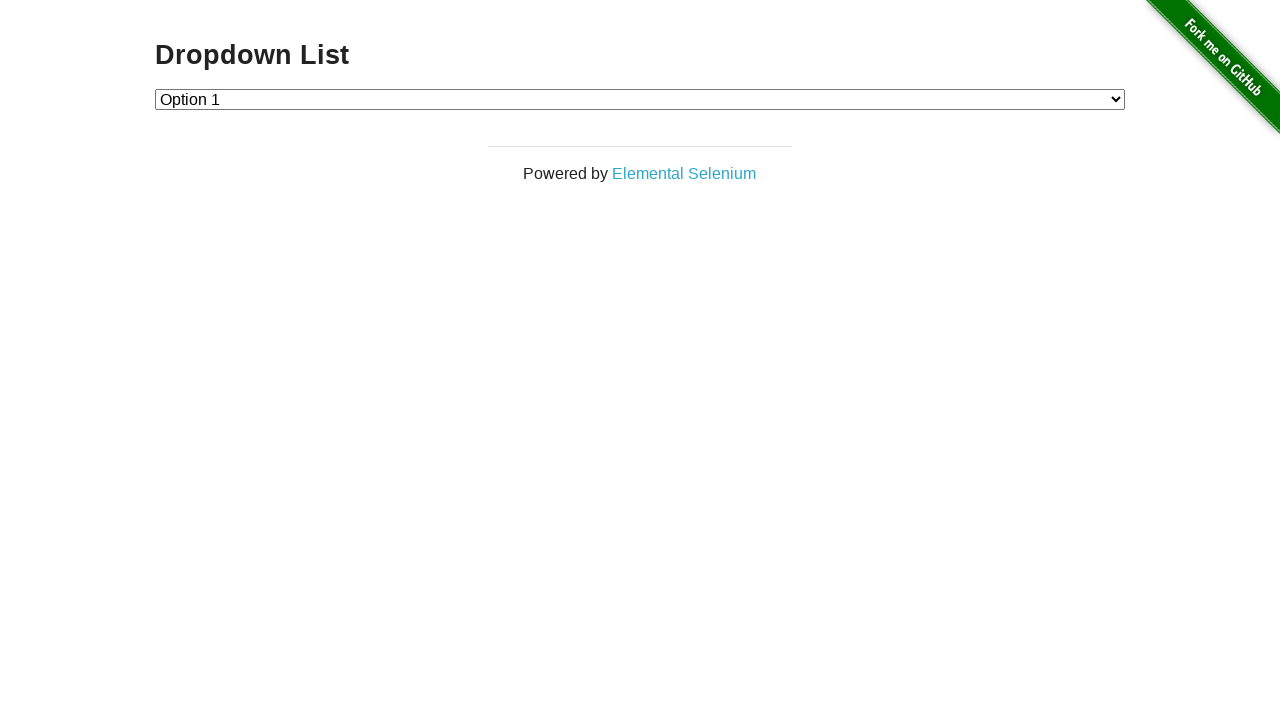

Retrieved selected option text
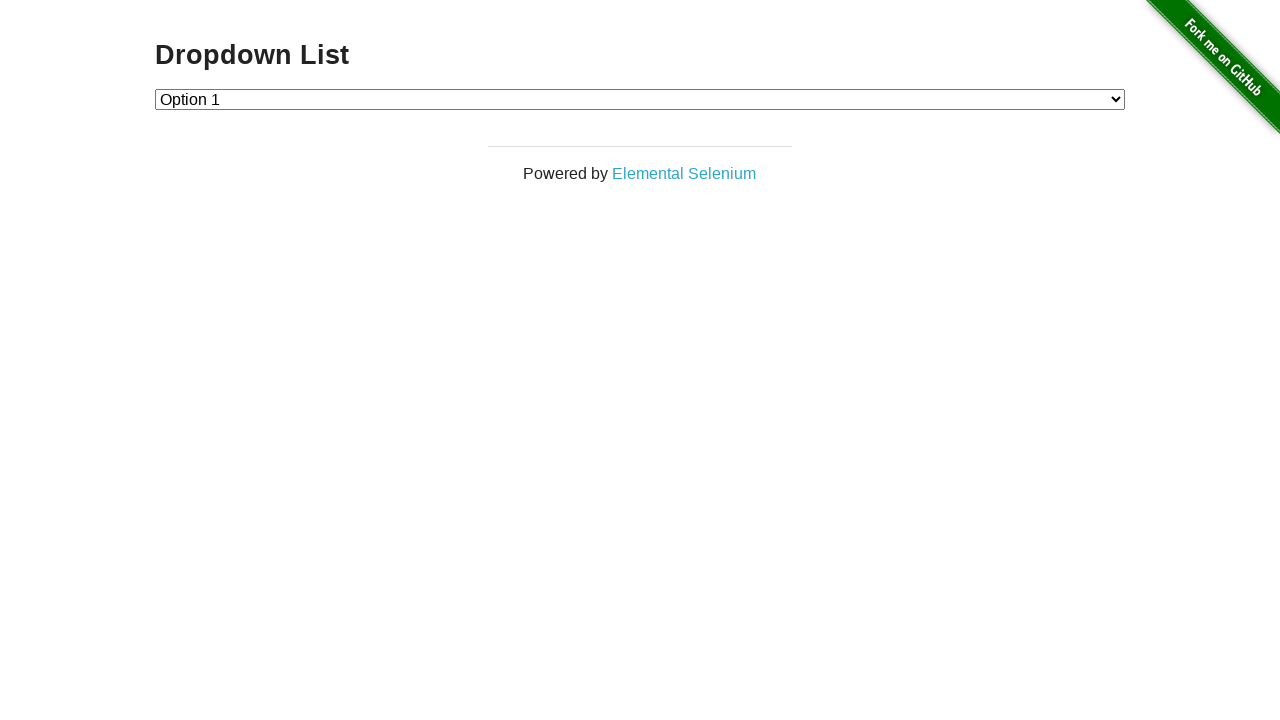

Verified Option 1 is selected
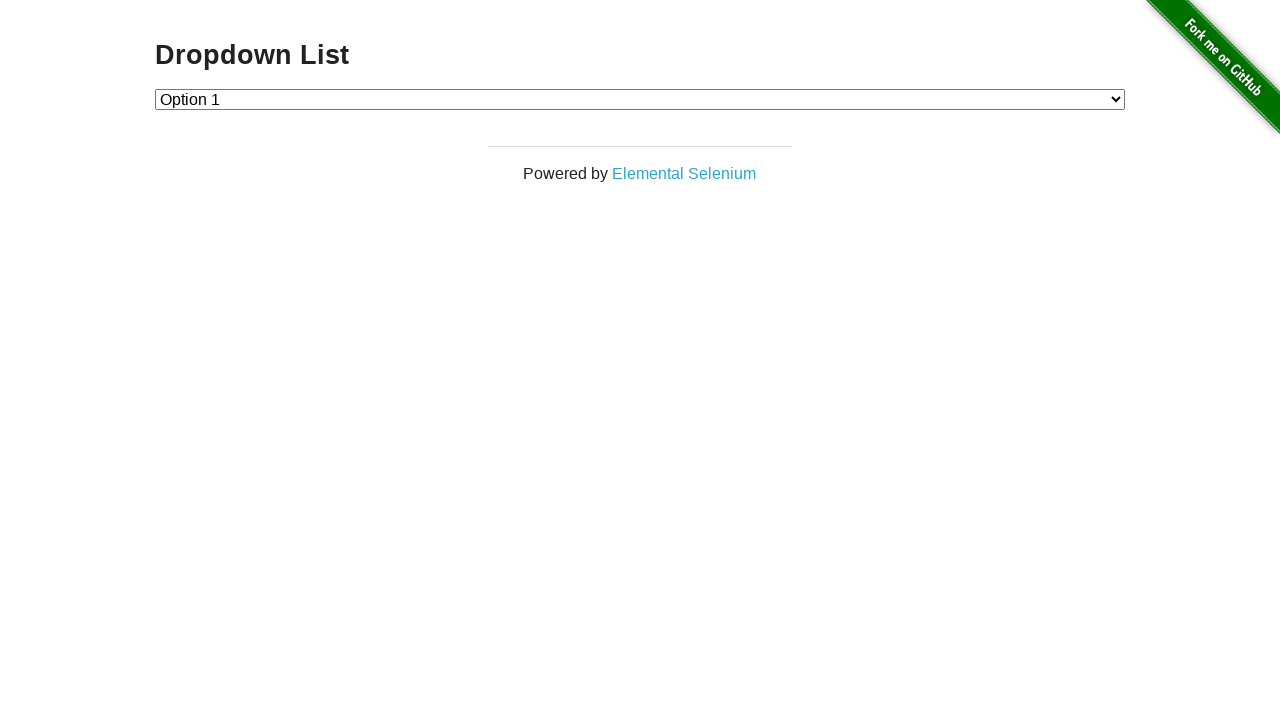

Selected Option 2 by value on select#dropdown
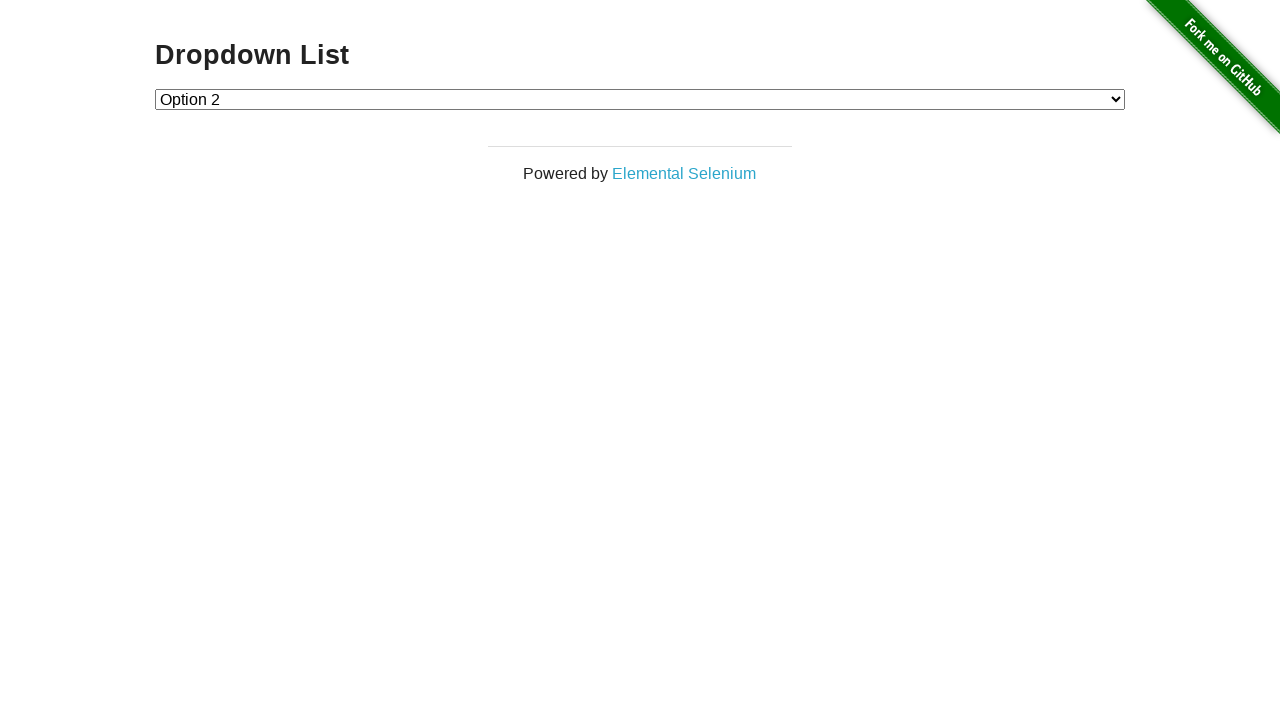

Retrieved selected option text
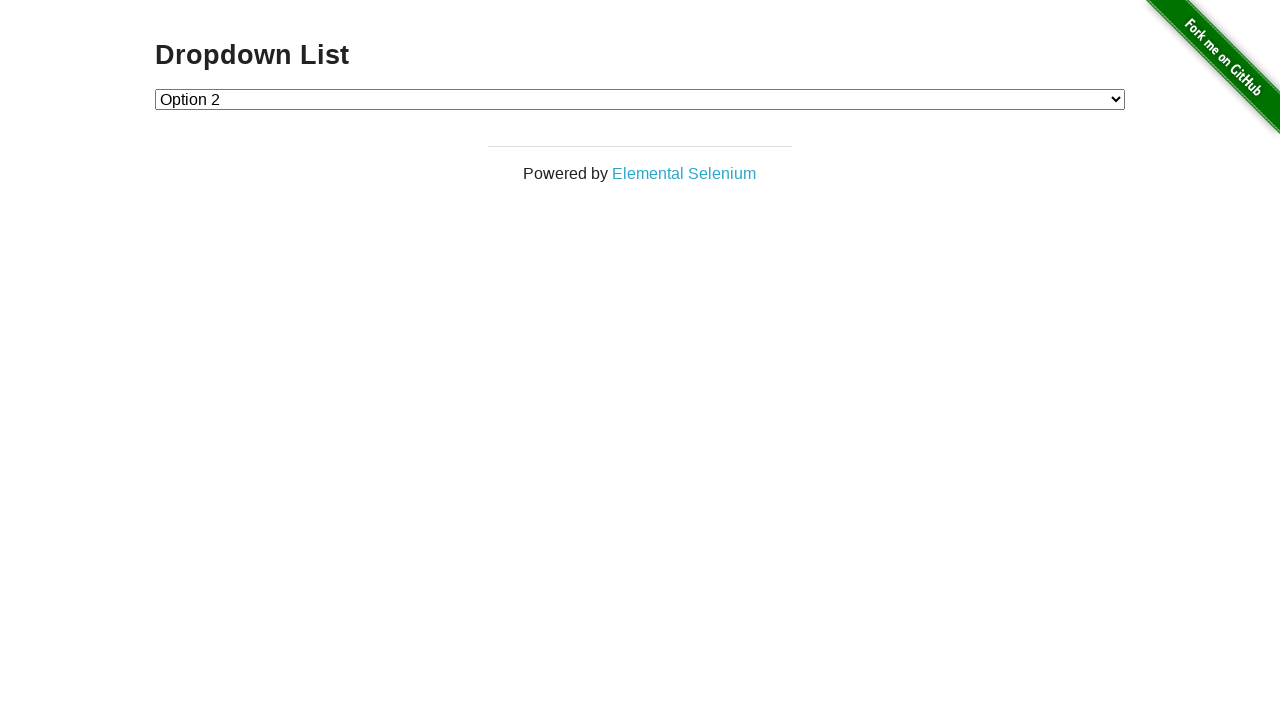

Verified Option 2 is selected
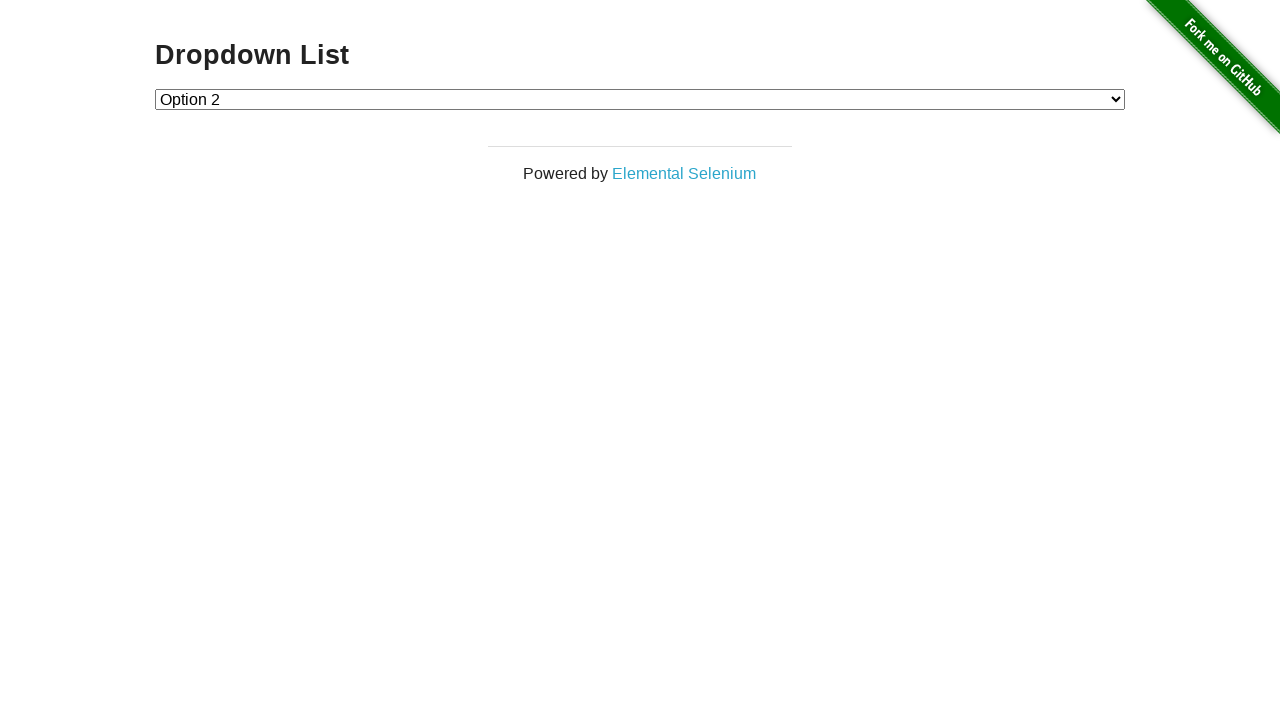

Selected Option 1 by visible text label on select#dropdown
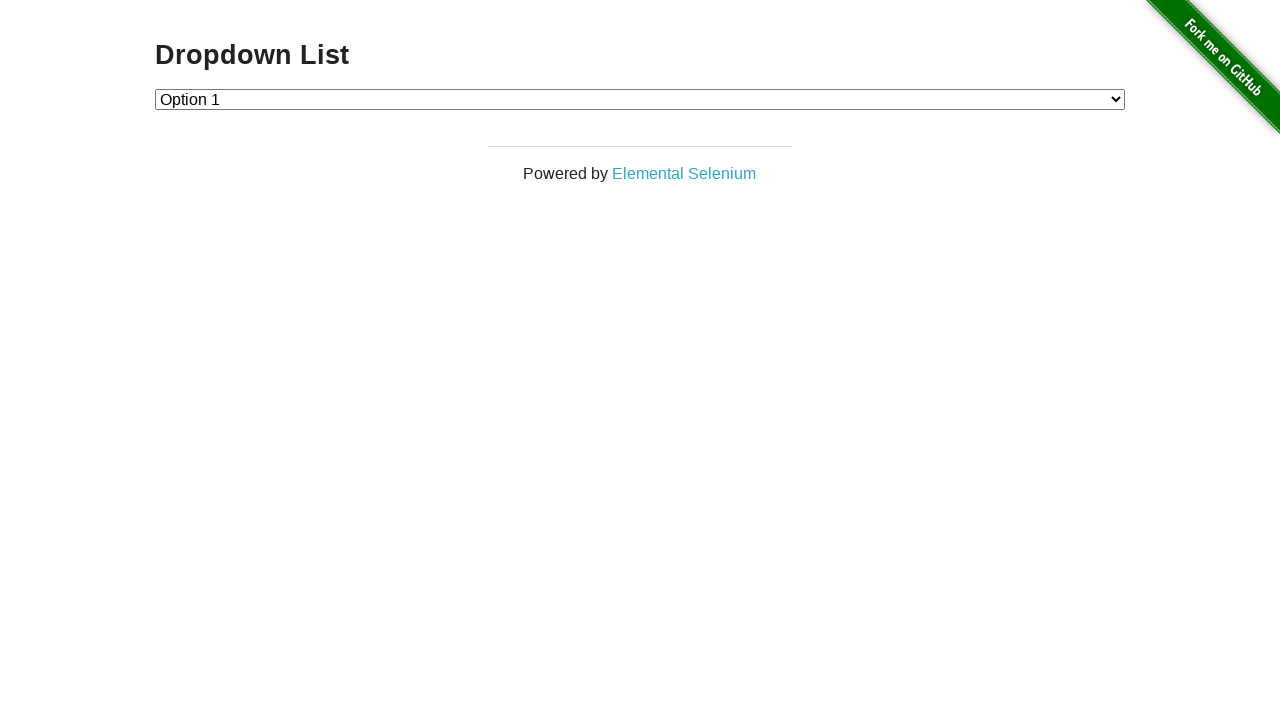

Retrieved selected option text
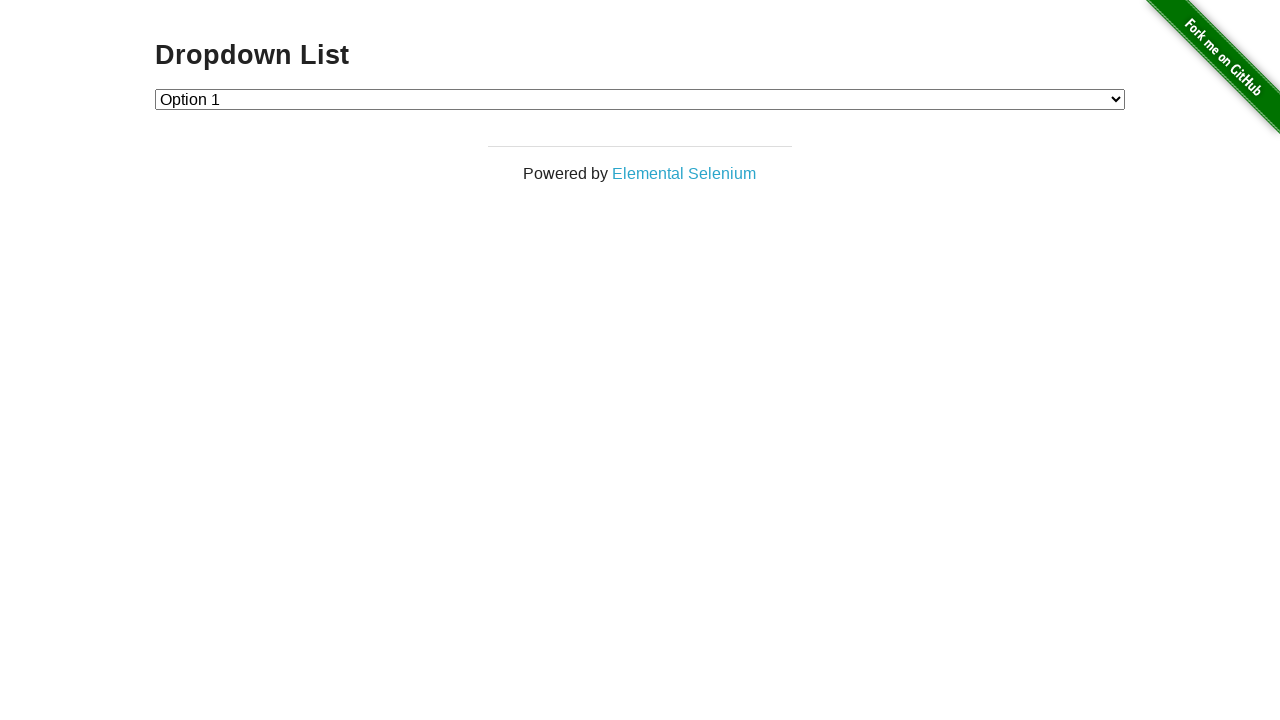

Verified Option 1 is selected again
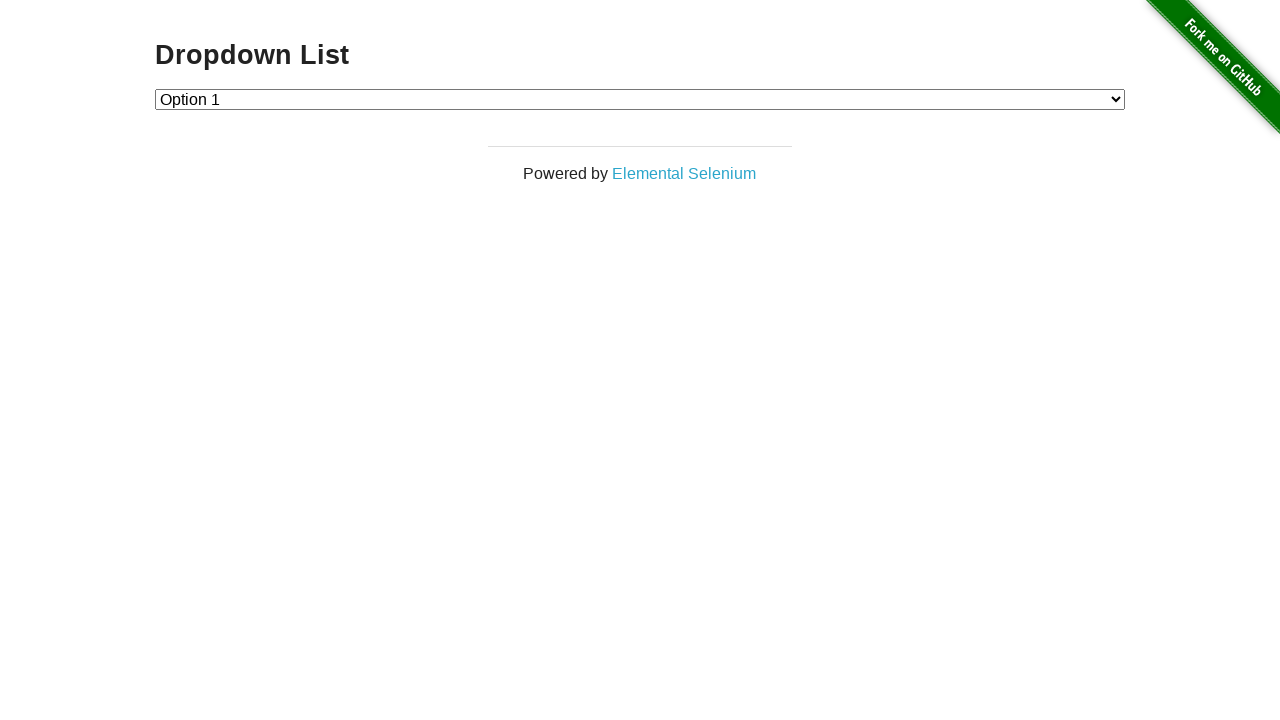

Retrieved all dropdown options
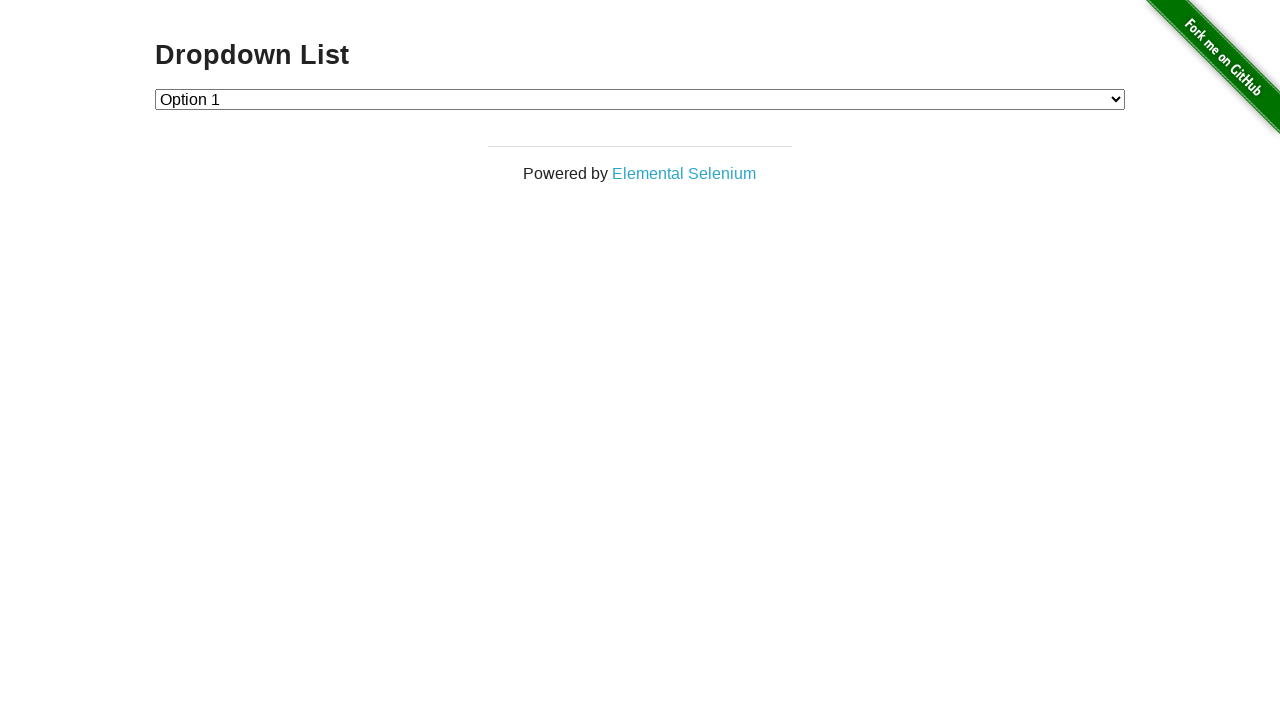

Verified dropdown contains 3 options
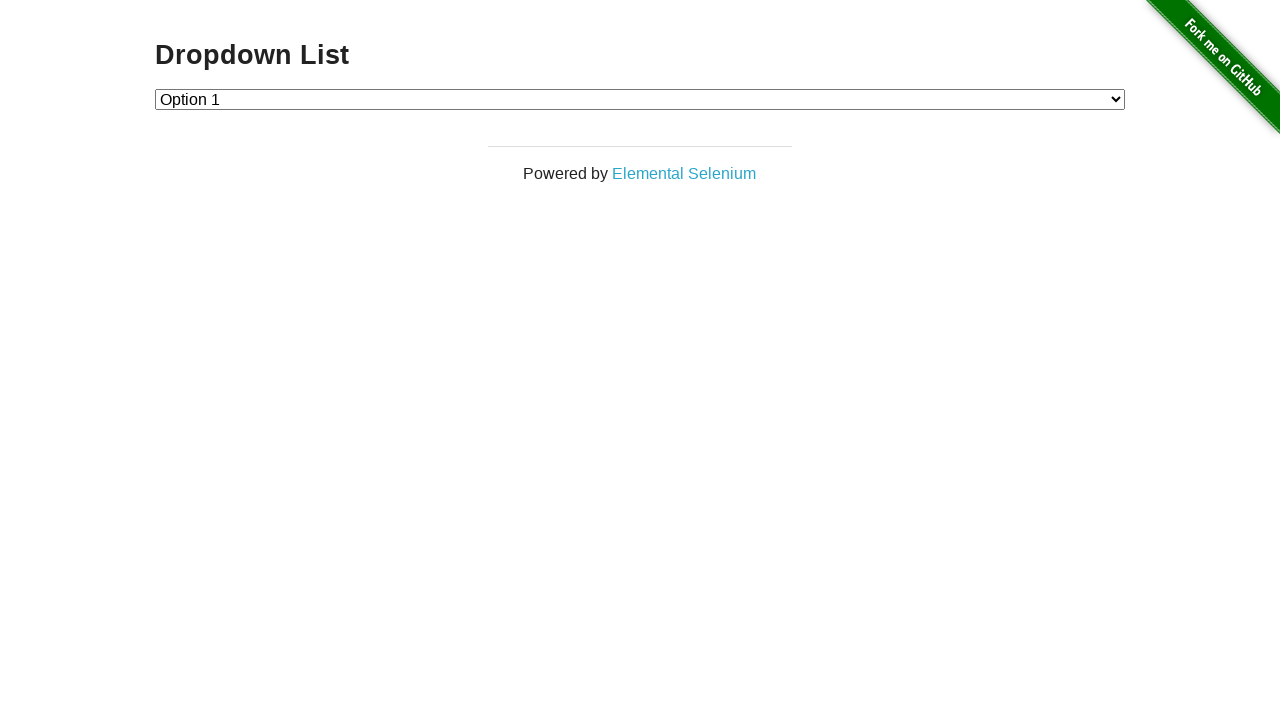

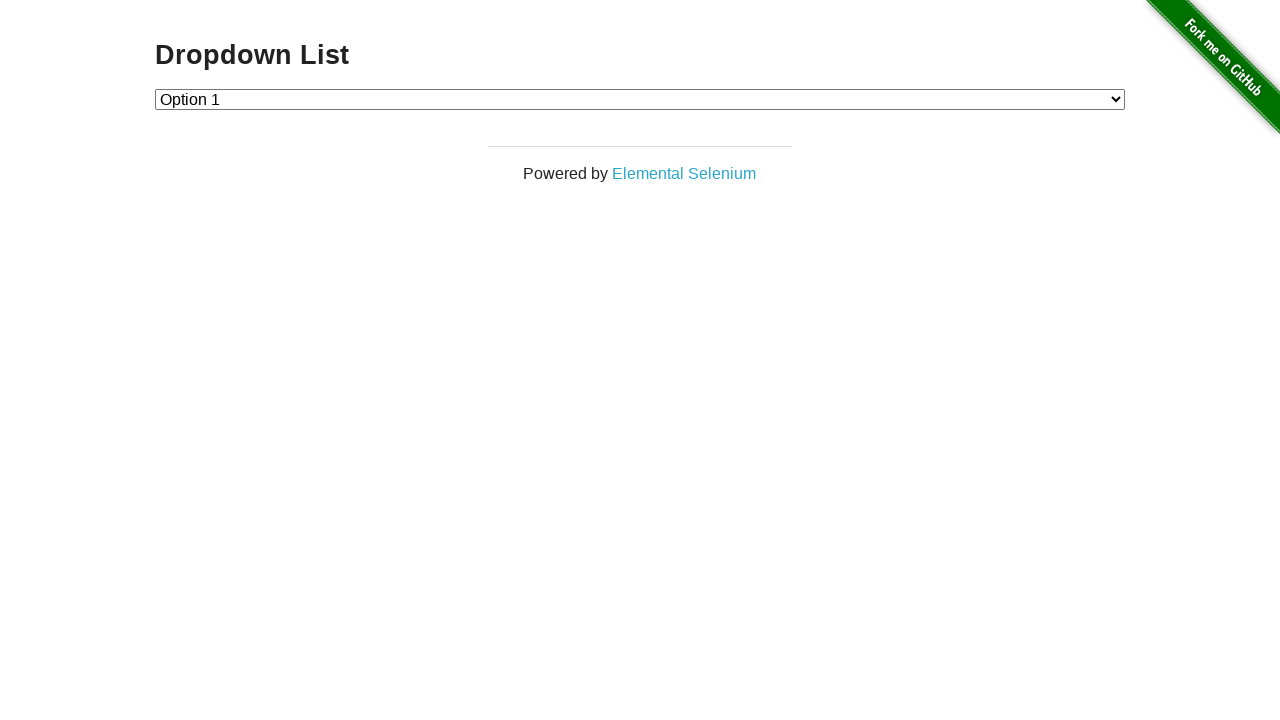